Navigates to the Applitools demo login page and then to the app page, verifying both pages load correctly

Starting URL: https://demo.applitools.com

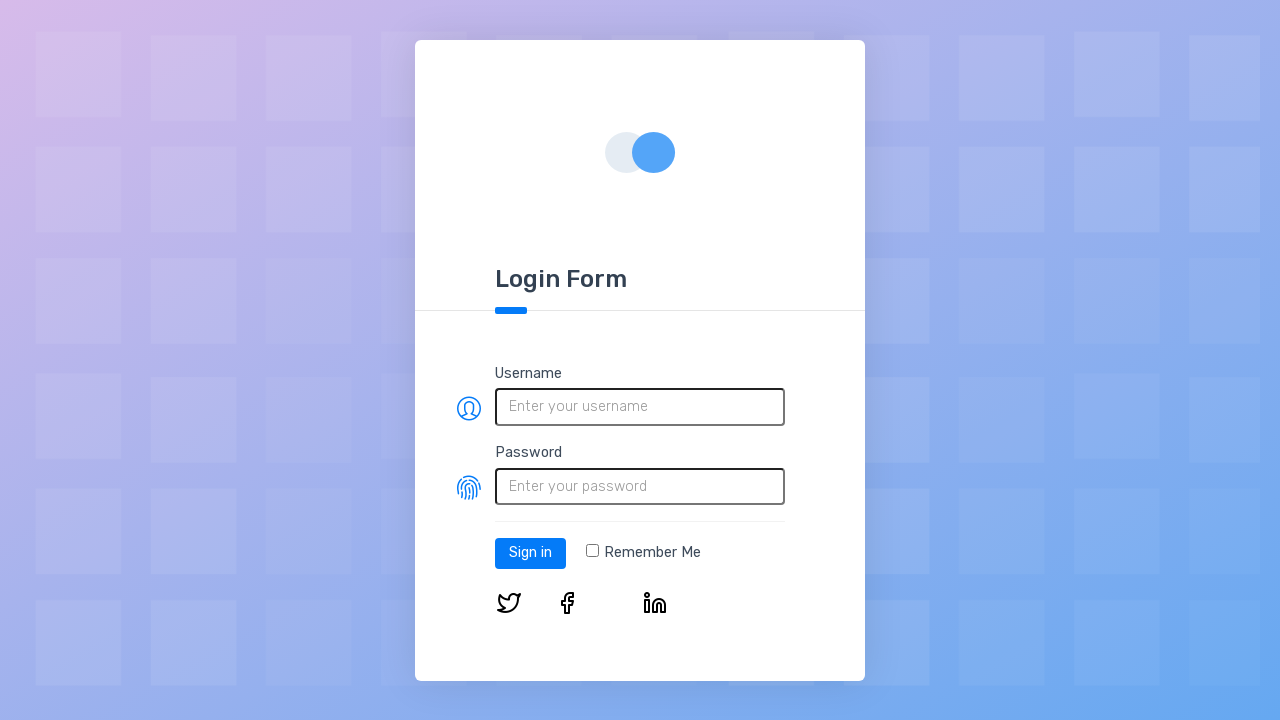

Login page fully loaded (networkidle)
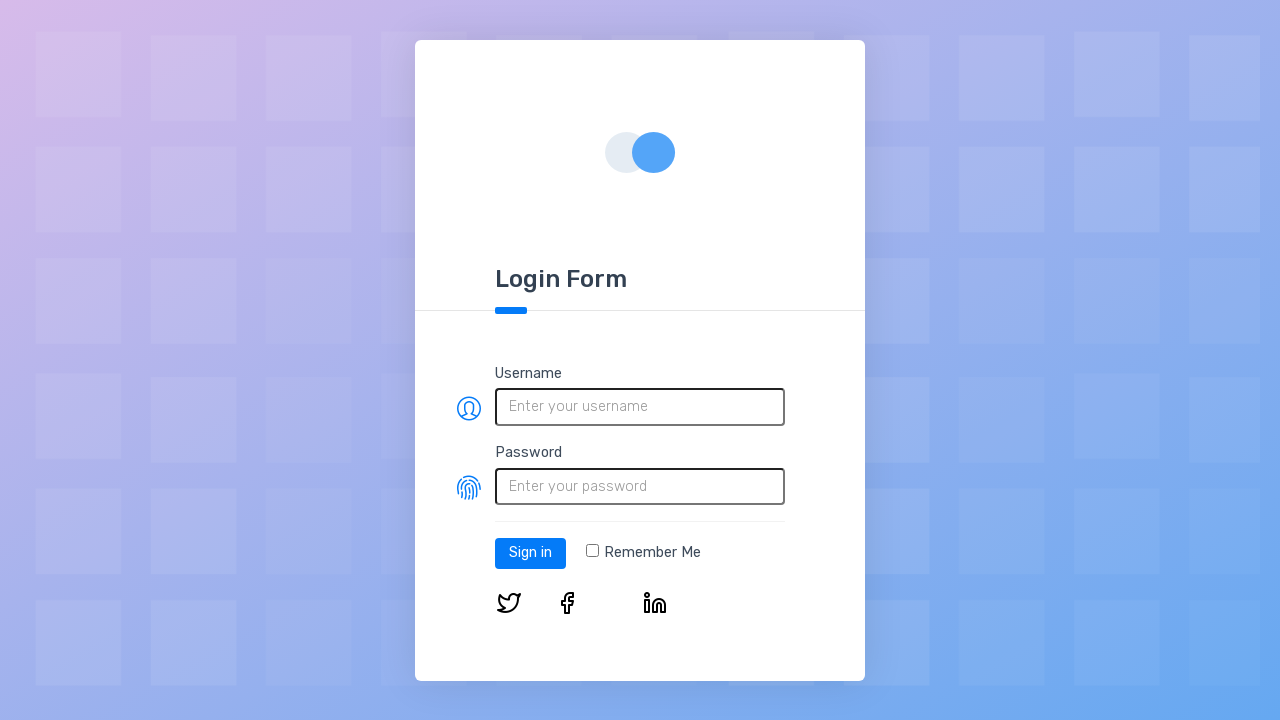

Login page primary button element is present
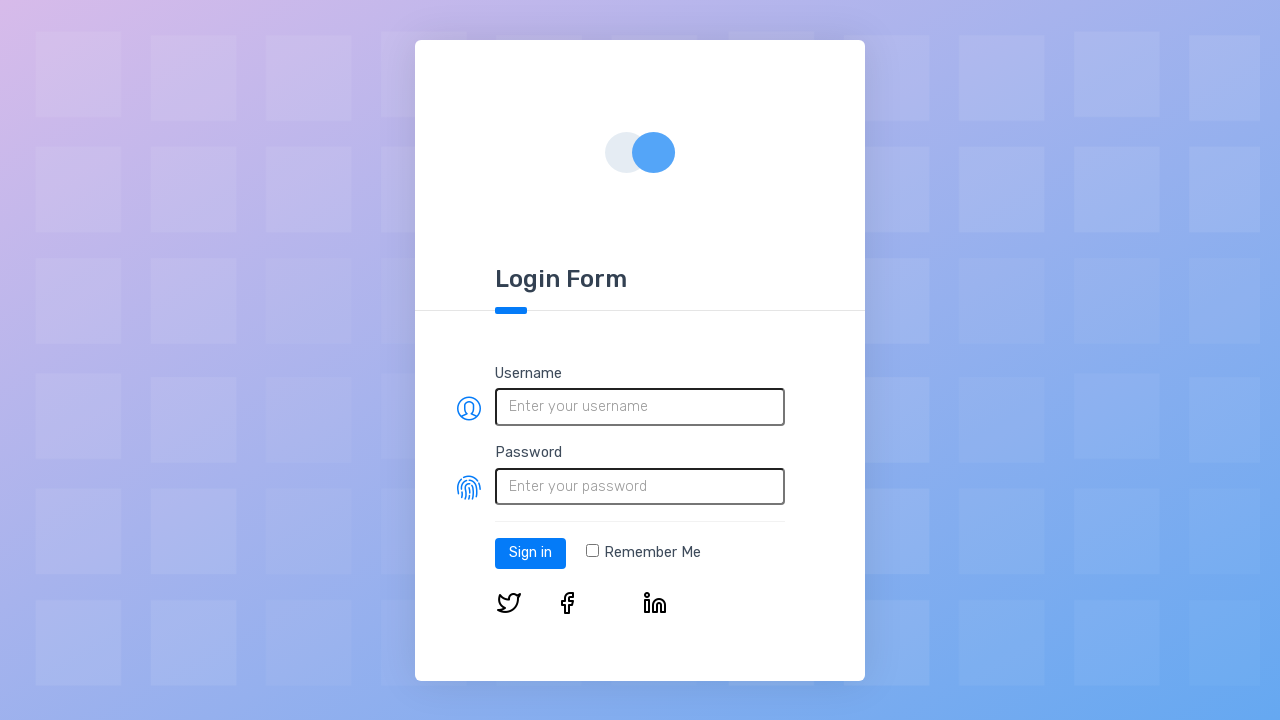

Navigated to app page
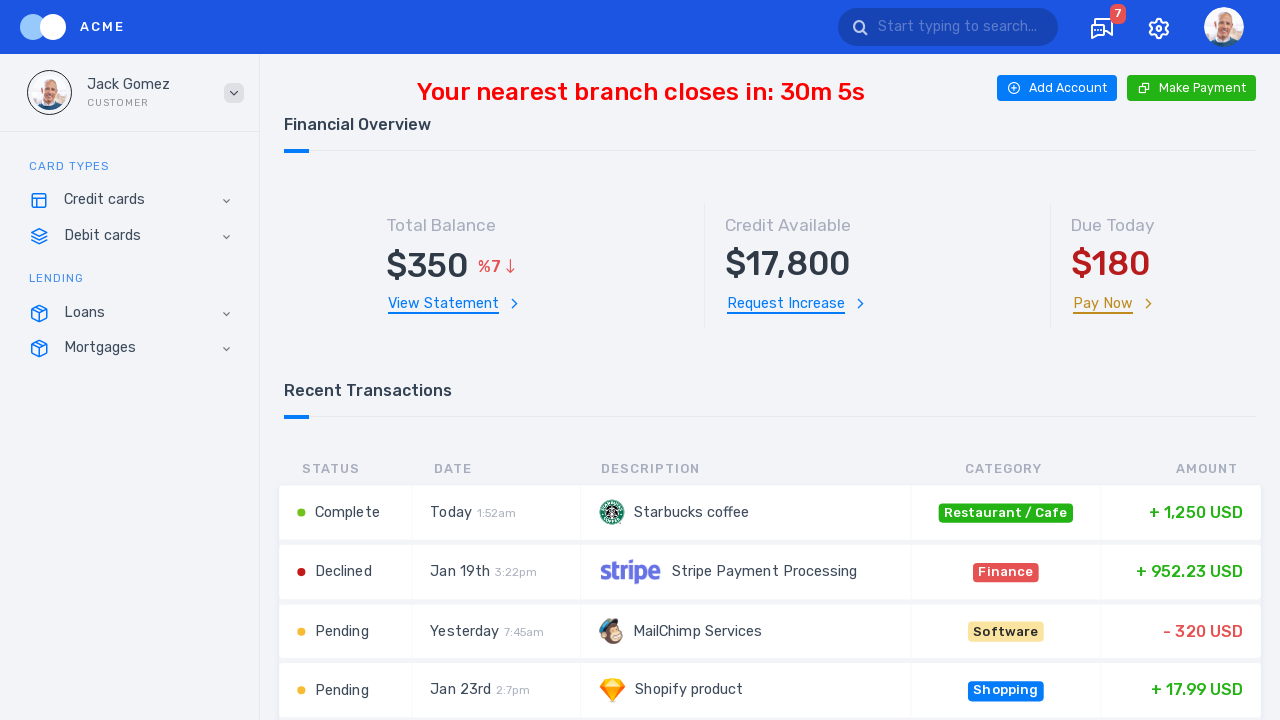

App page fully loaded (networkidle)
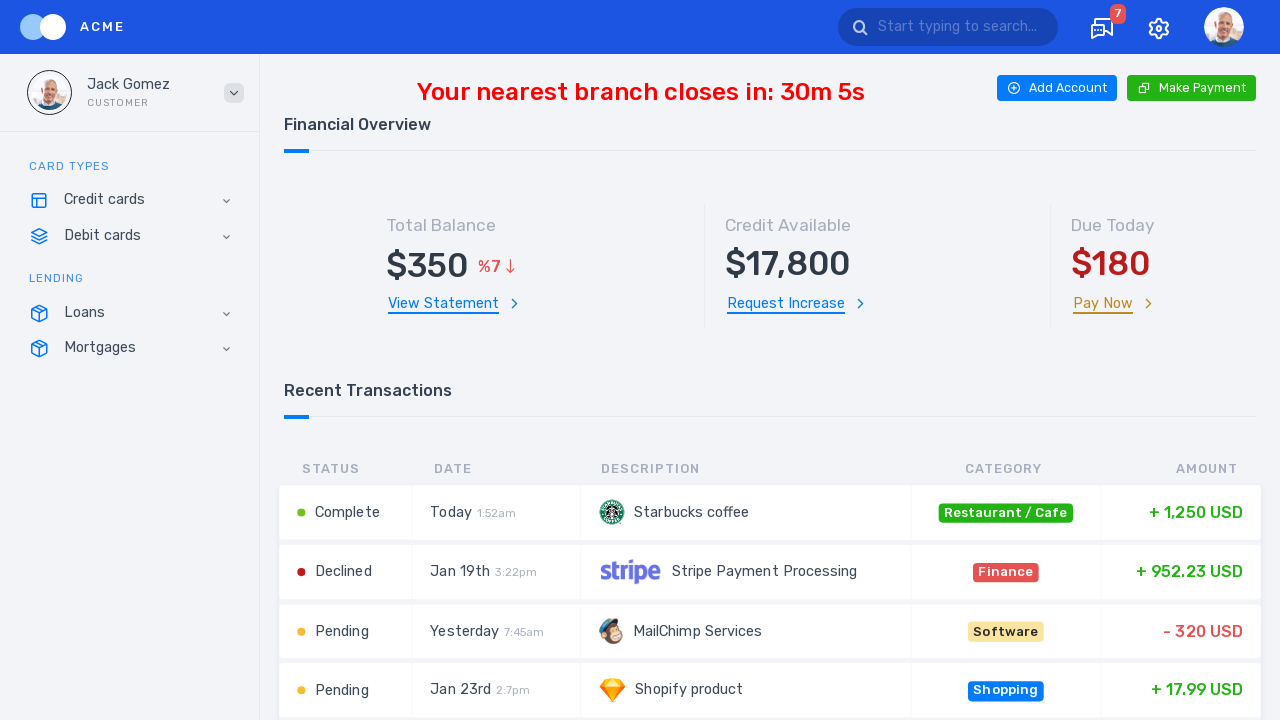

App page element box is present
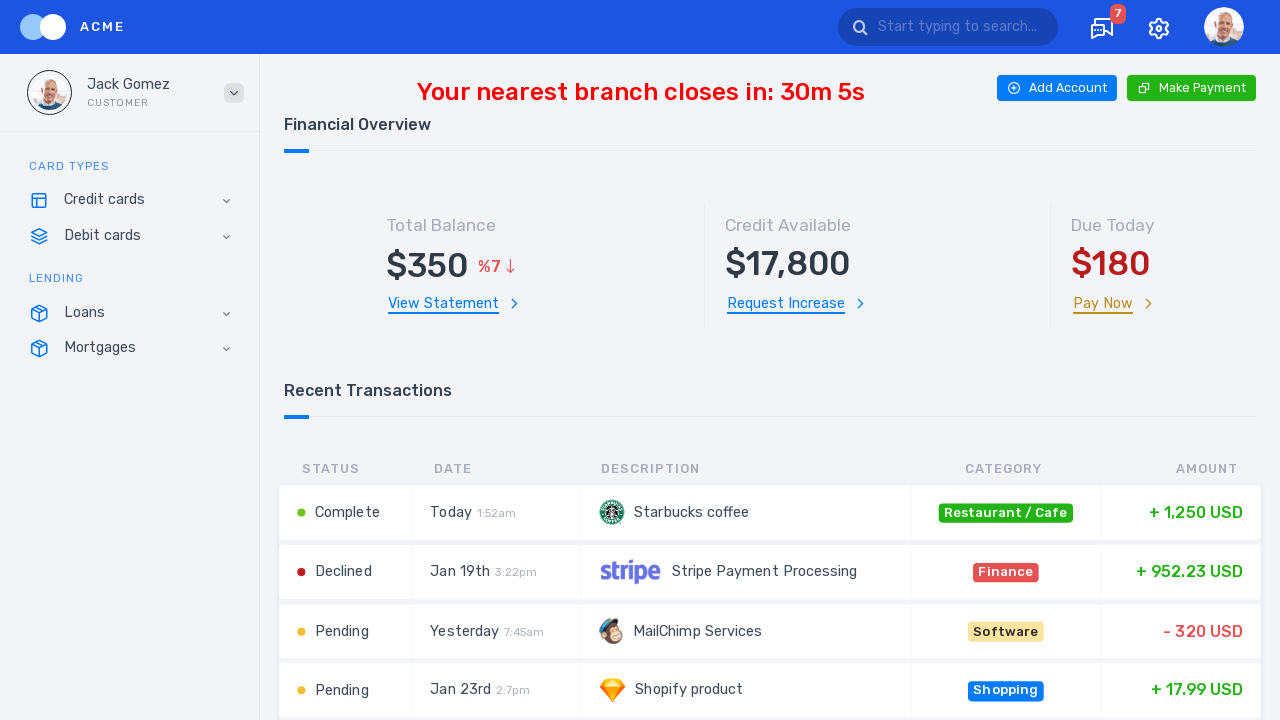

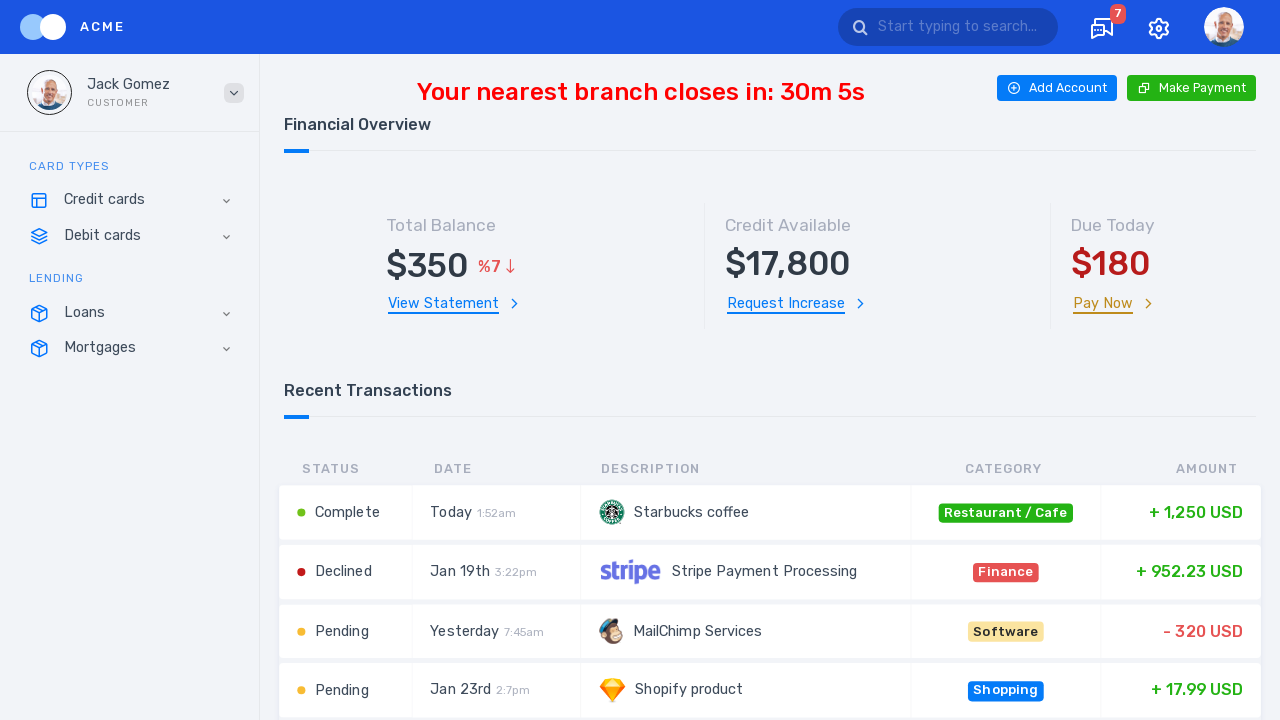